Navigates to Mars NASA news page and waits for the news content to load, verifying the list text elements are present

Starting URL: https://data-class-mars.s3.amazonaws.com/Mars/index.html

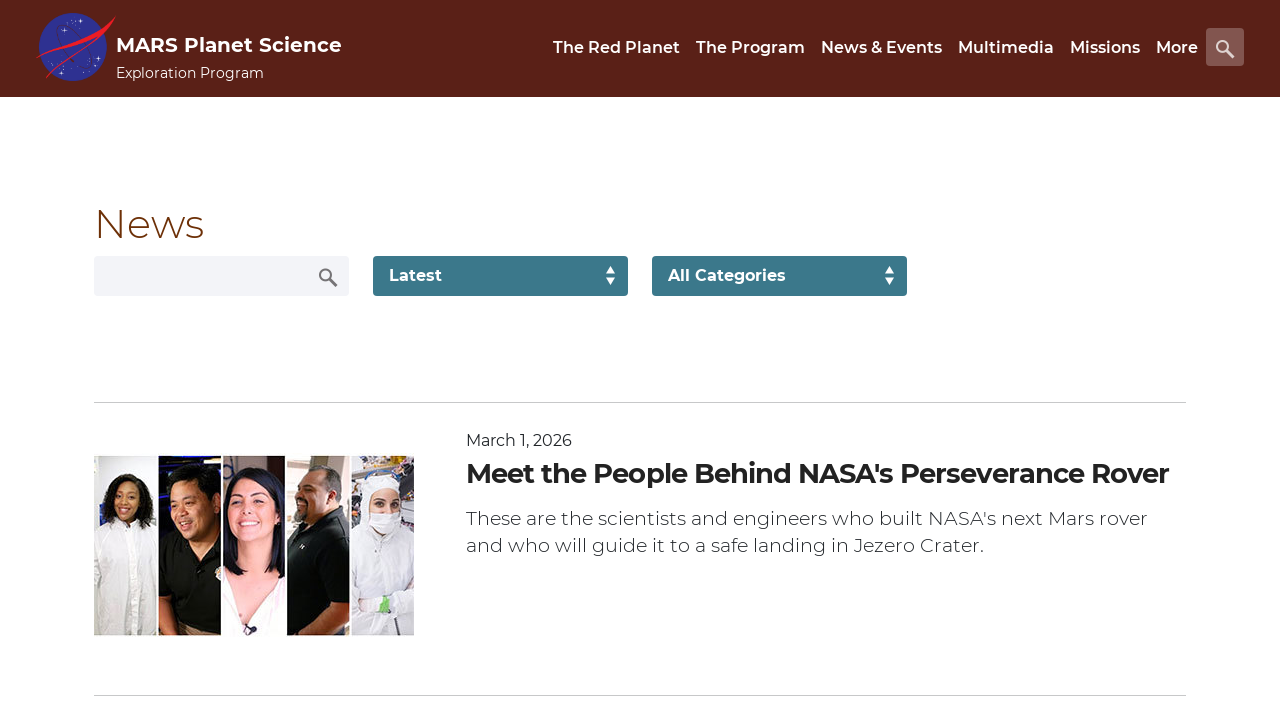

Navigated to Mars NASA news page
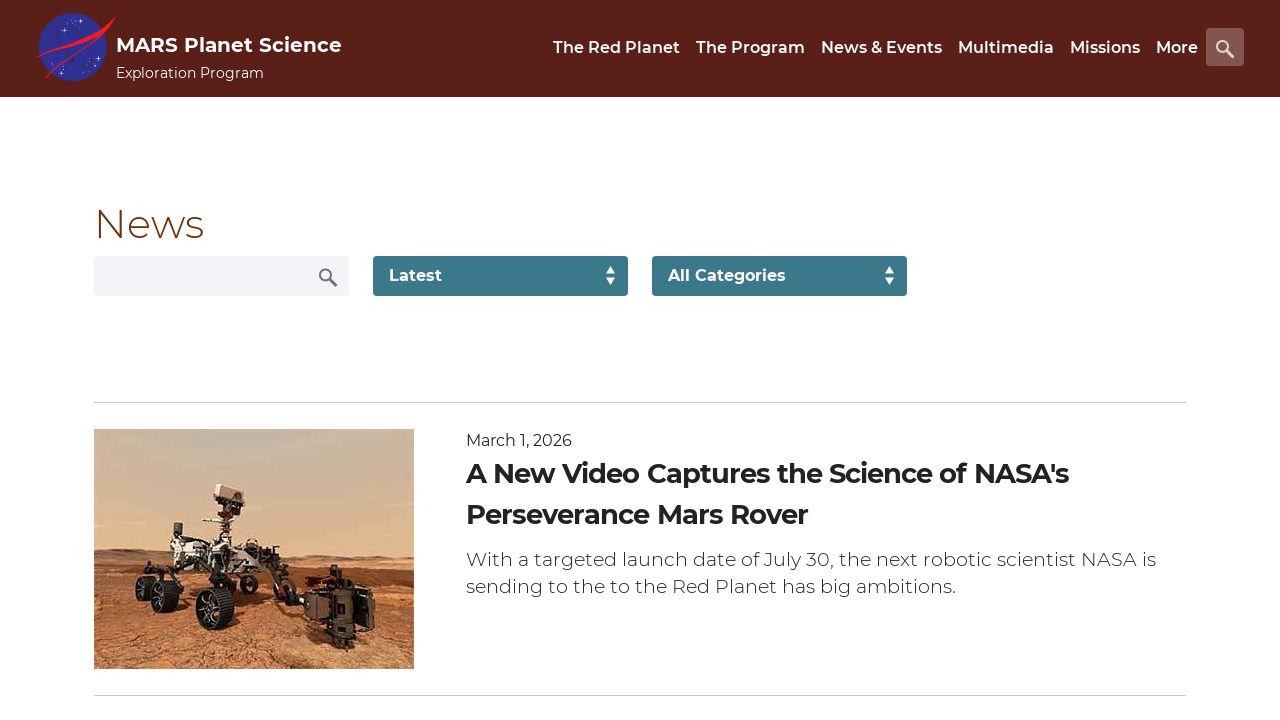

News list content loaded successfully
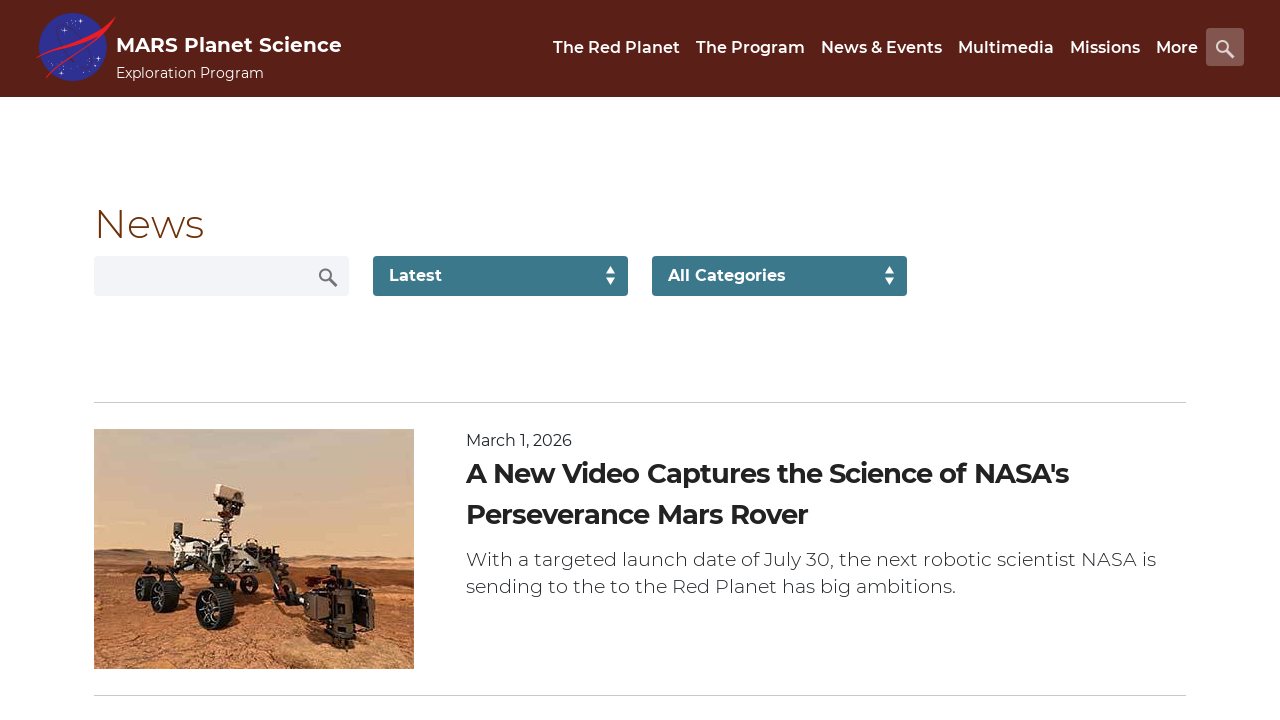

News title element verified to be present
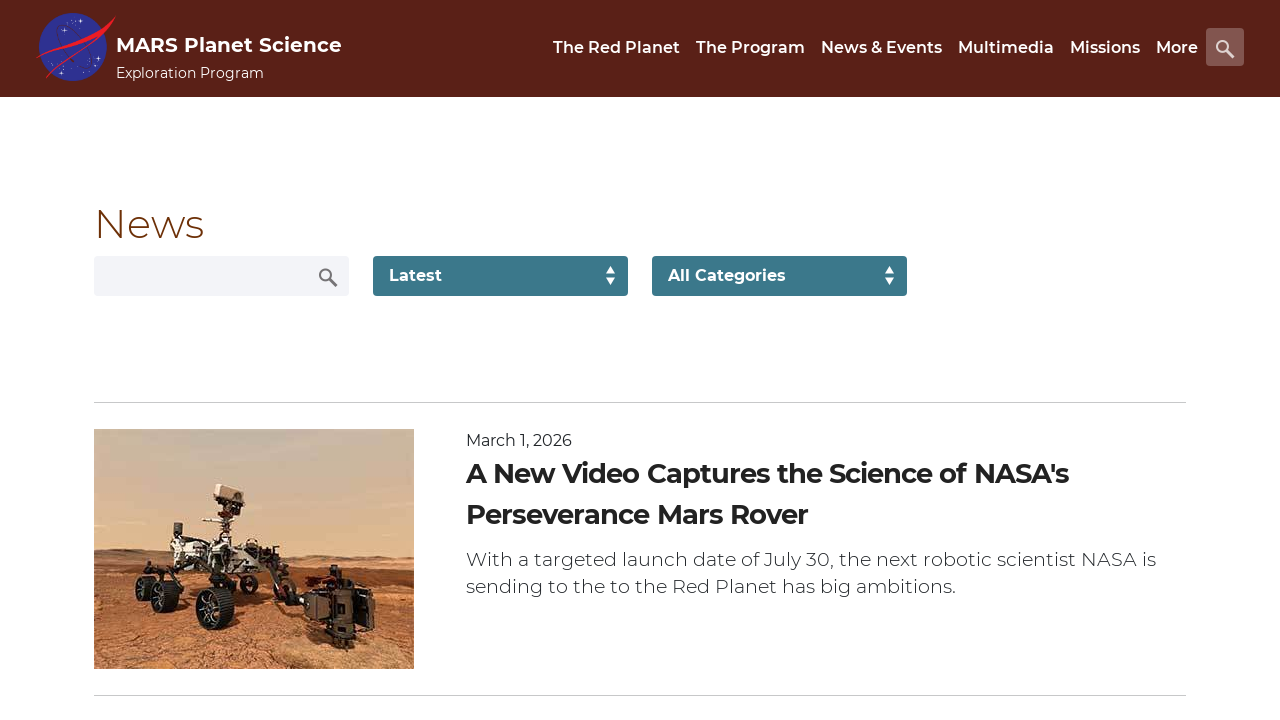

Article teaser element verified to be present
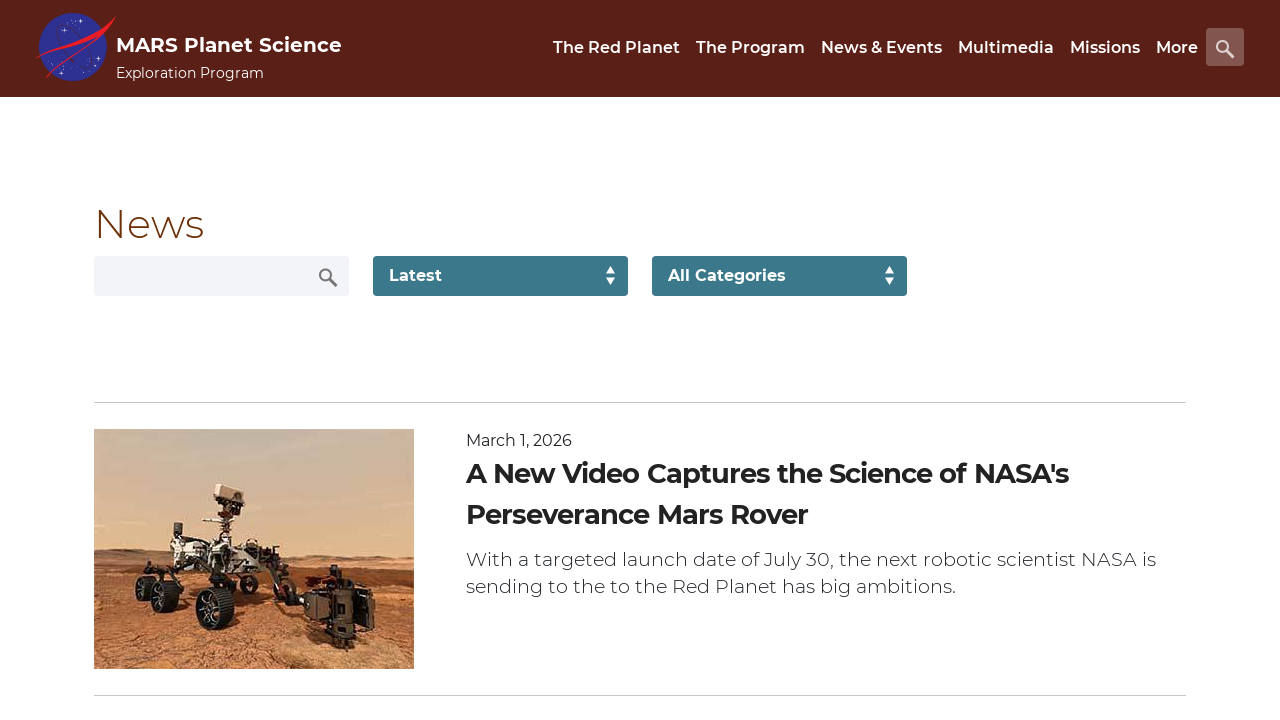

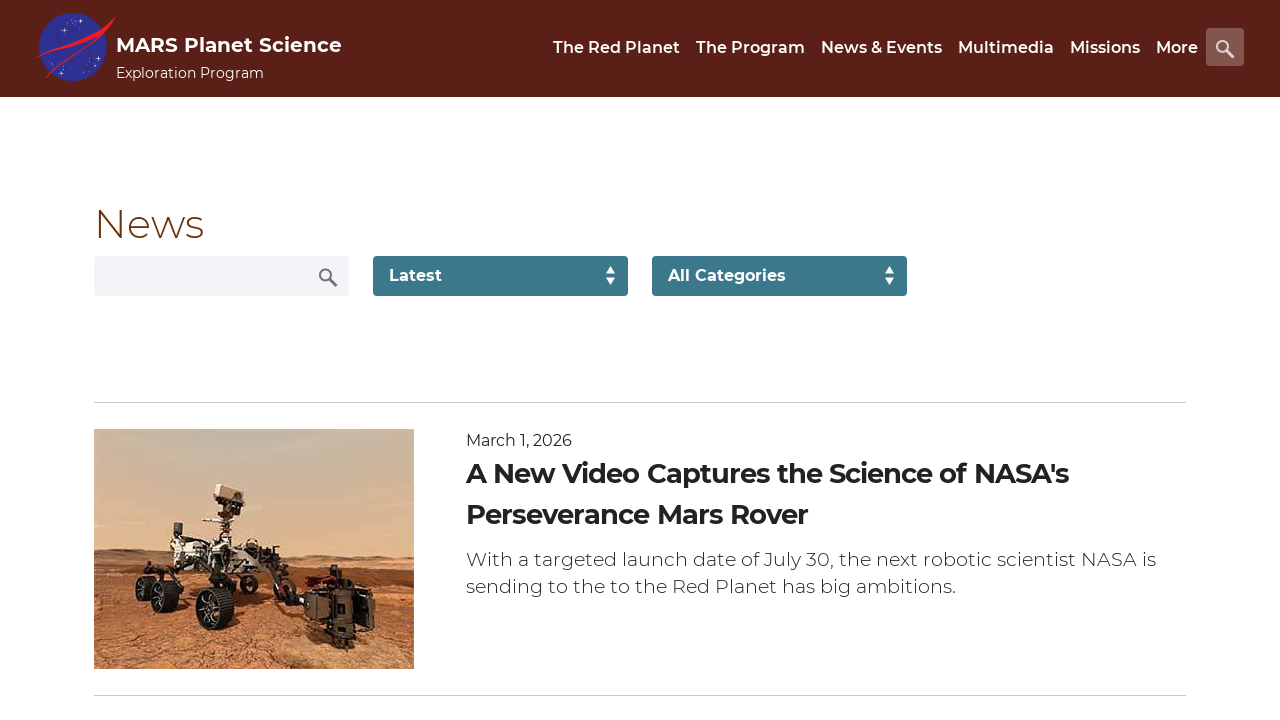